Tests opening a new browser window by navigating to a page, opening a new window, navigating to another URL in the new window, and verifying there are 2 windows open.

Starting URL: https://the-internet.herokuapp.com/windows

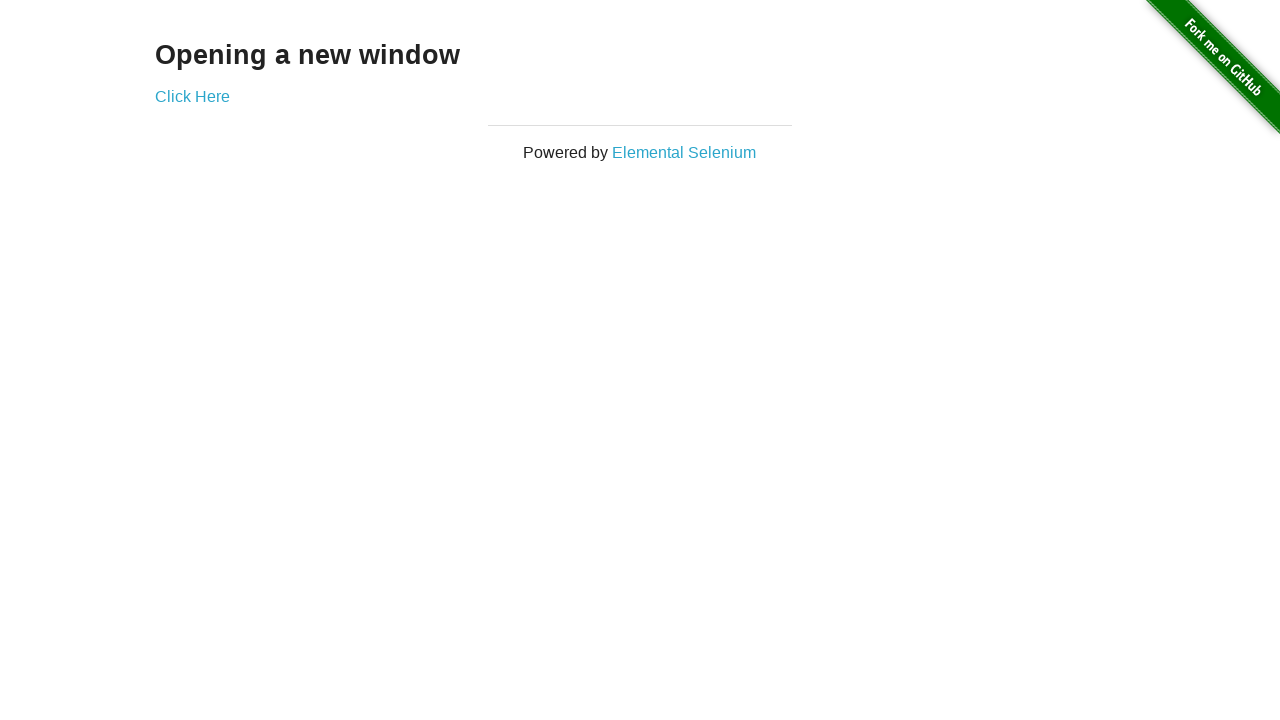

Navigated to the windows test page
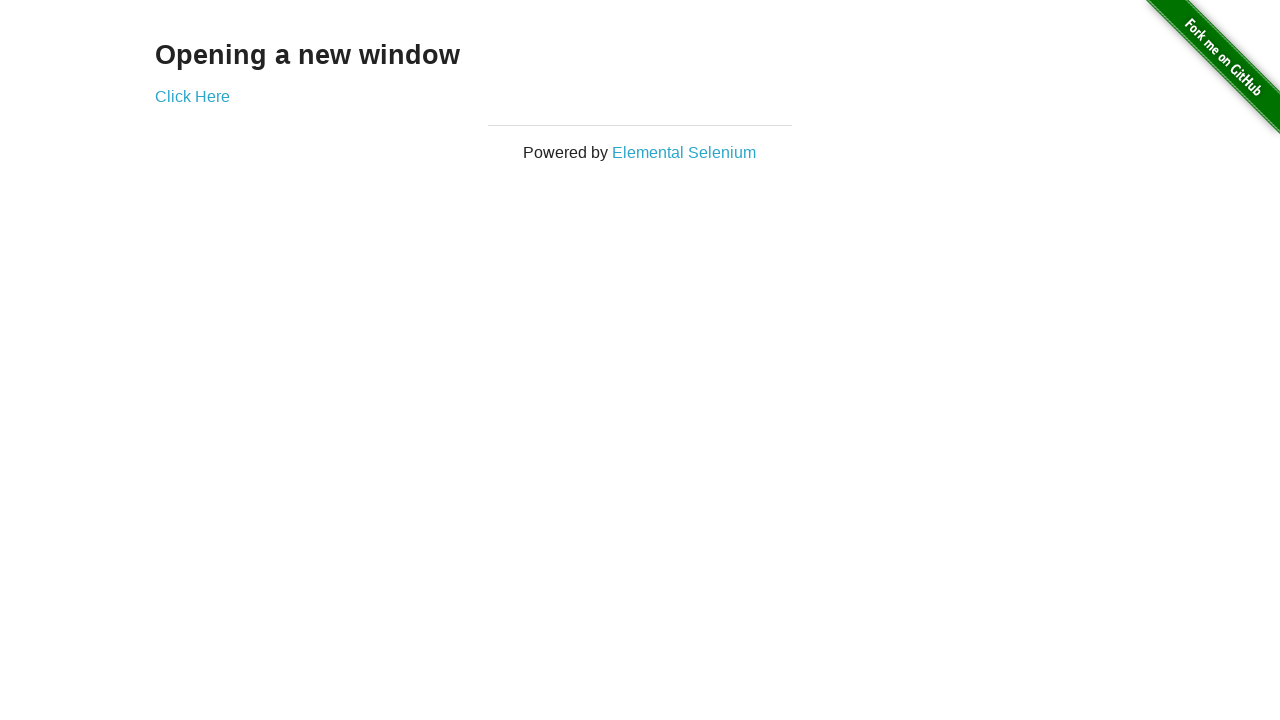

Opened a new browser window
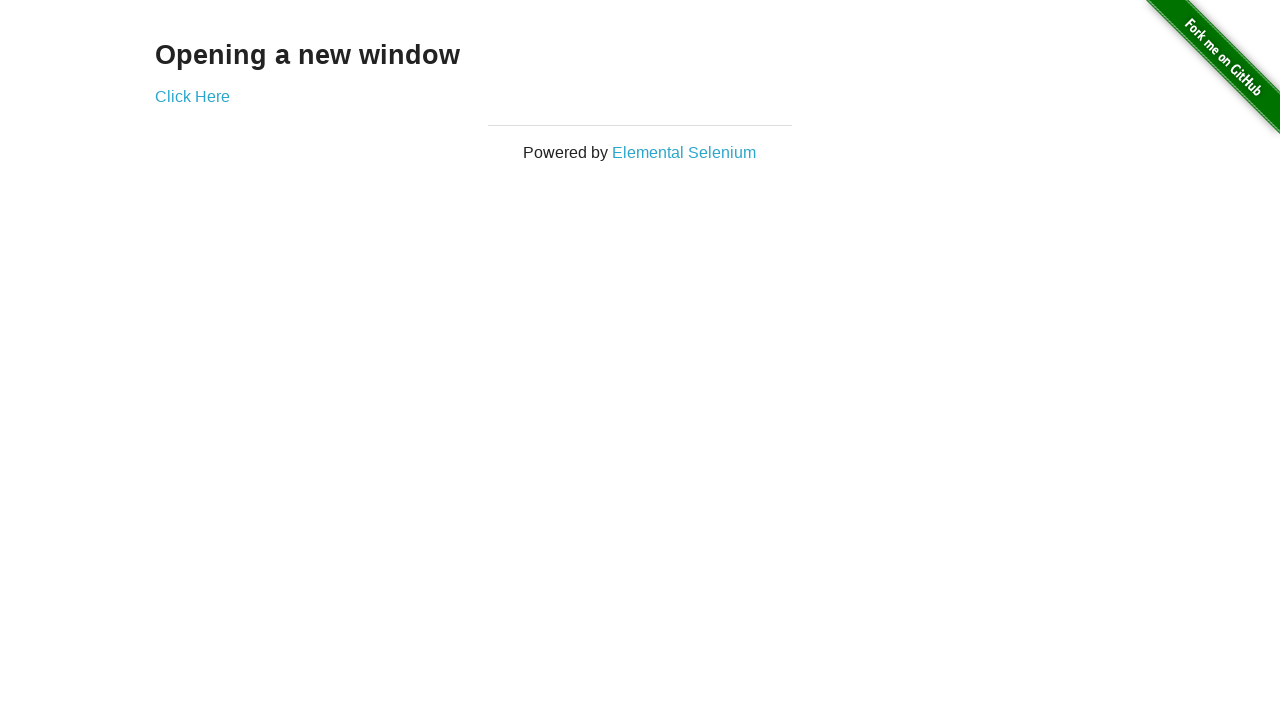

Navigated to typos page in the new window
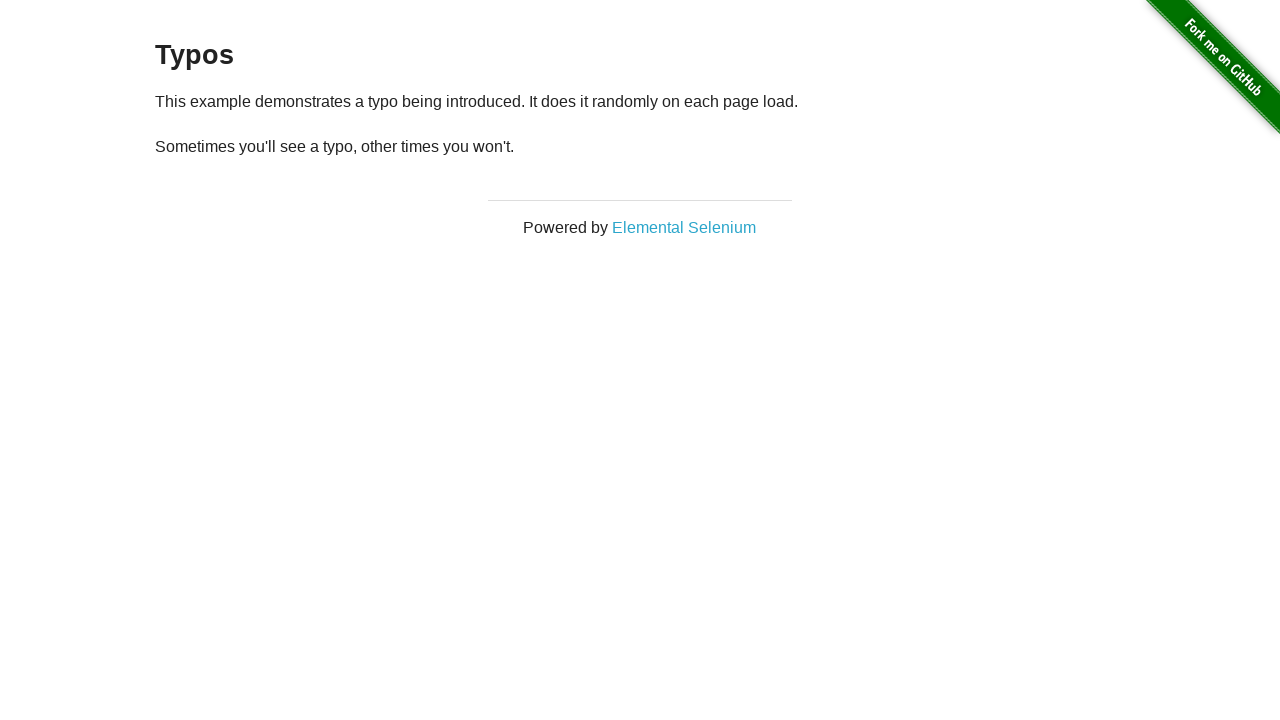

Verified 2 windows are open
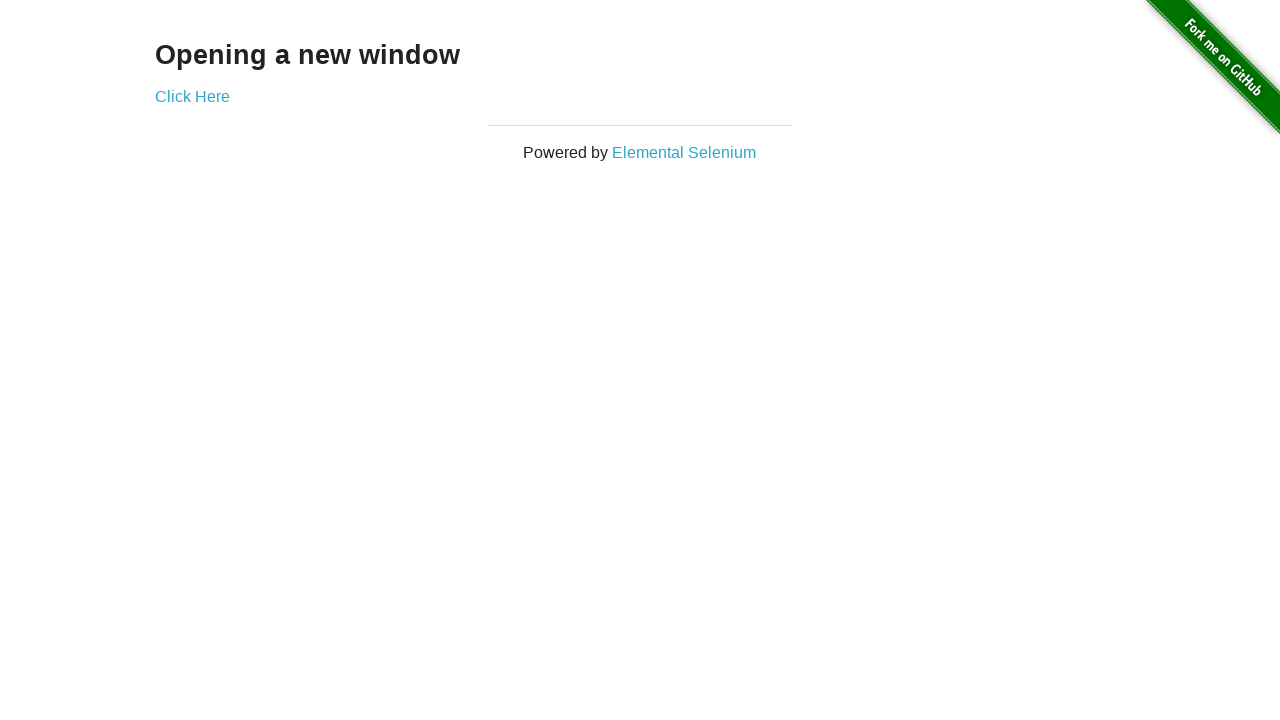

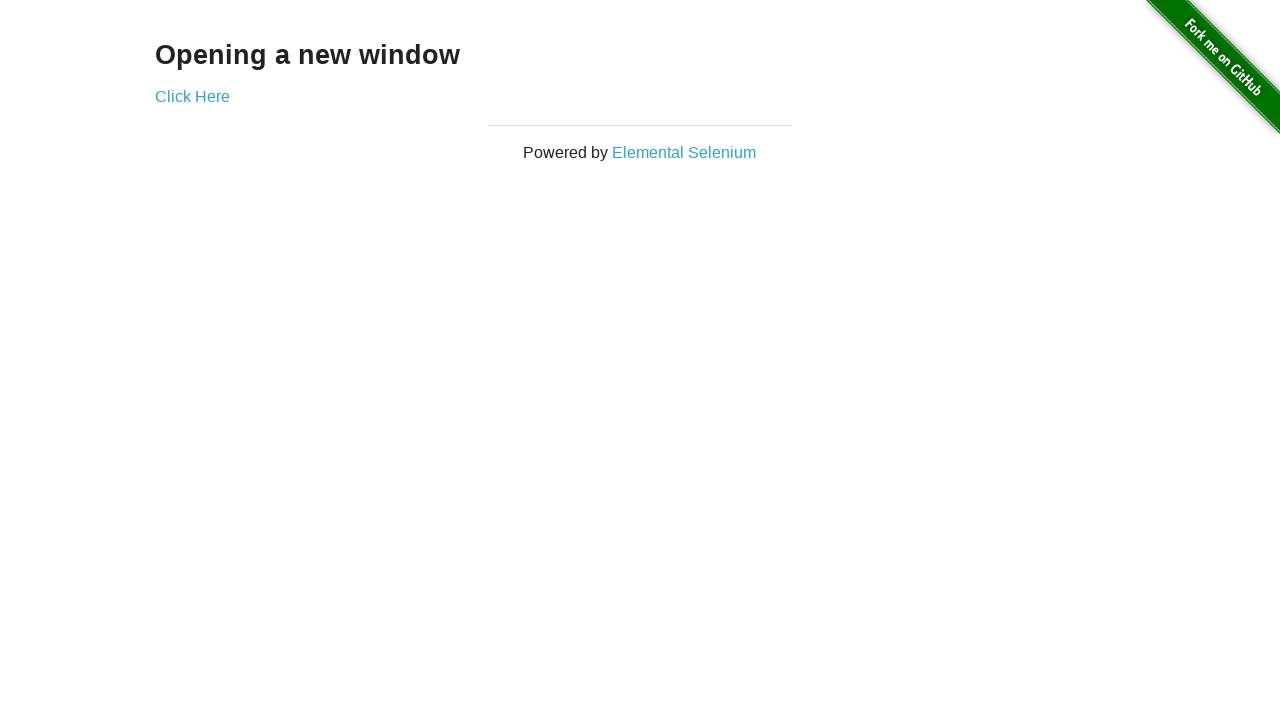